Clicks the simple elements link and verifies that the "Link success" message is displayed

Starting URL: https://ultimateqa.com/simple-html-elements-for-automation/

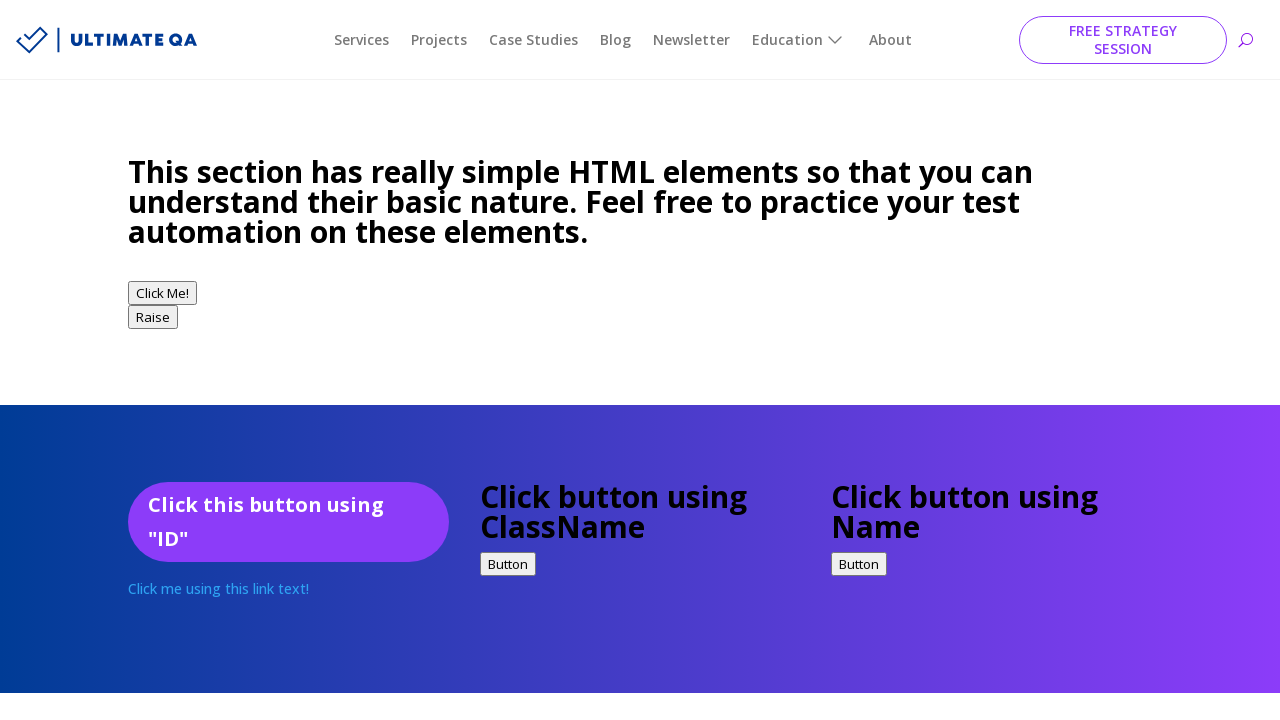

Navigated to simple HTML elements page
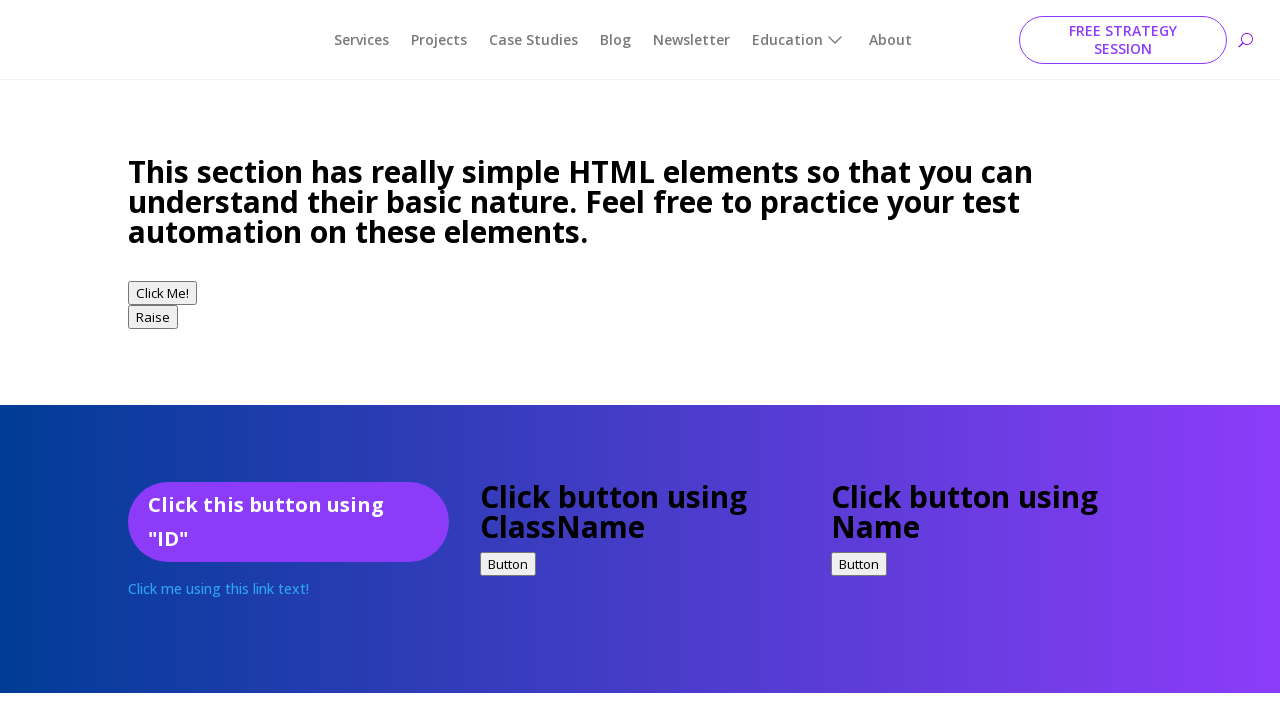

Clicked on the simple elements link at (169, 361) on #simpleElementsLink
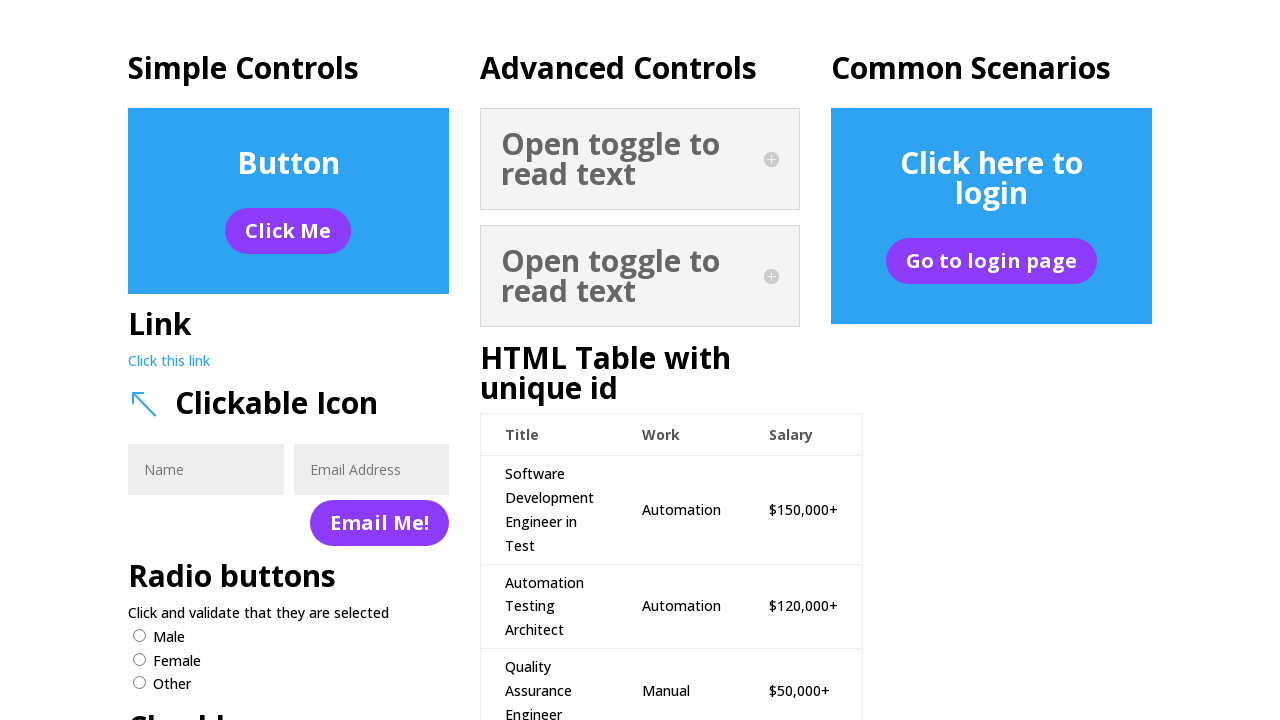

Waited for Link Success message heading to load
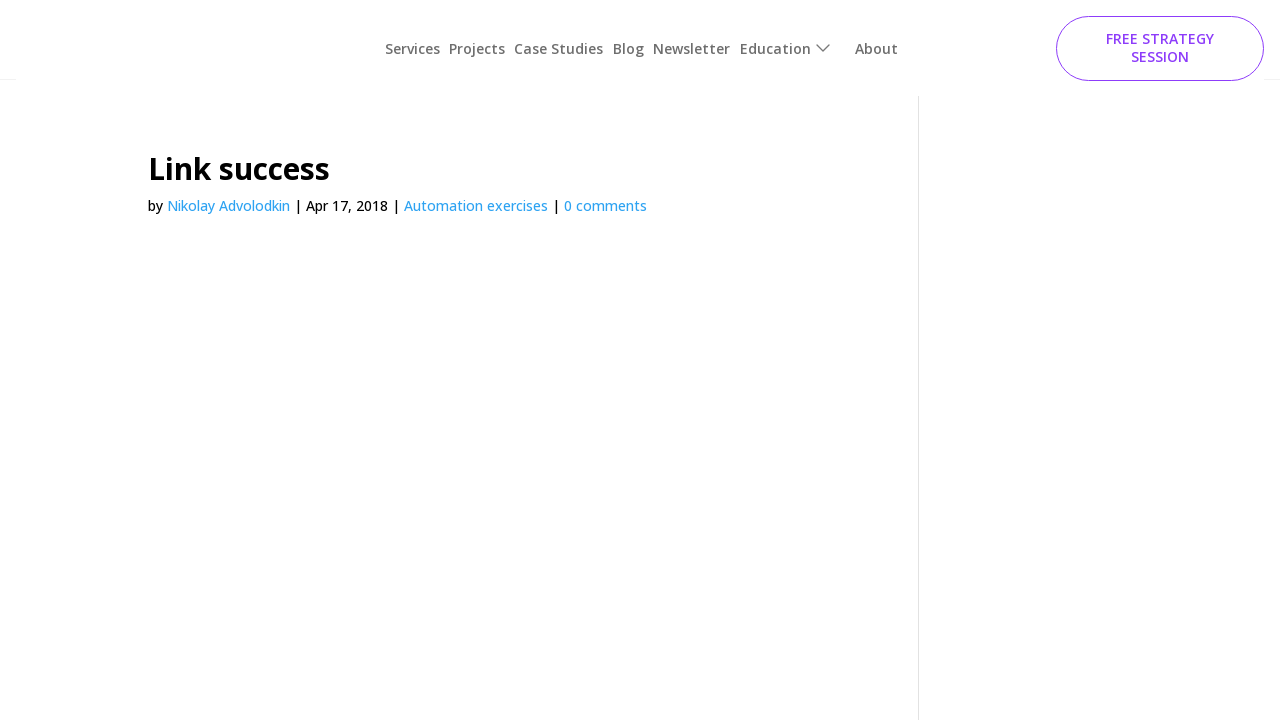

Verified 'Link success' message is displayed
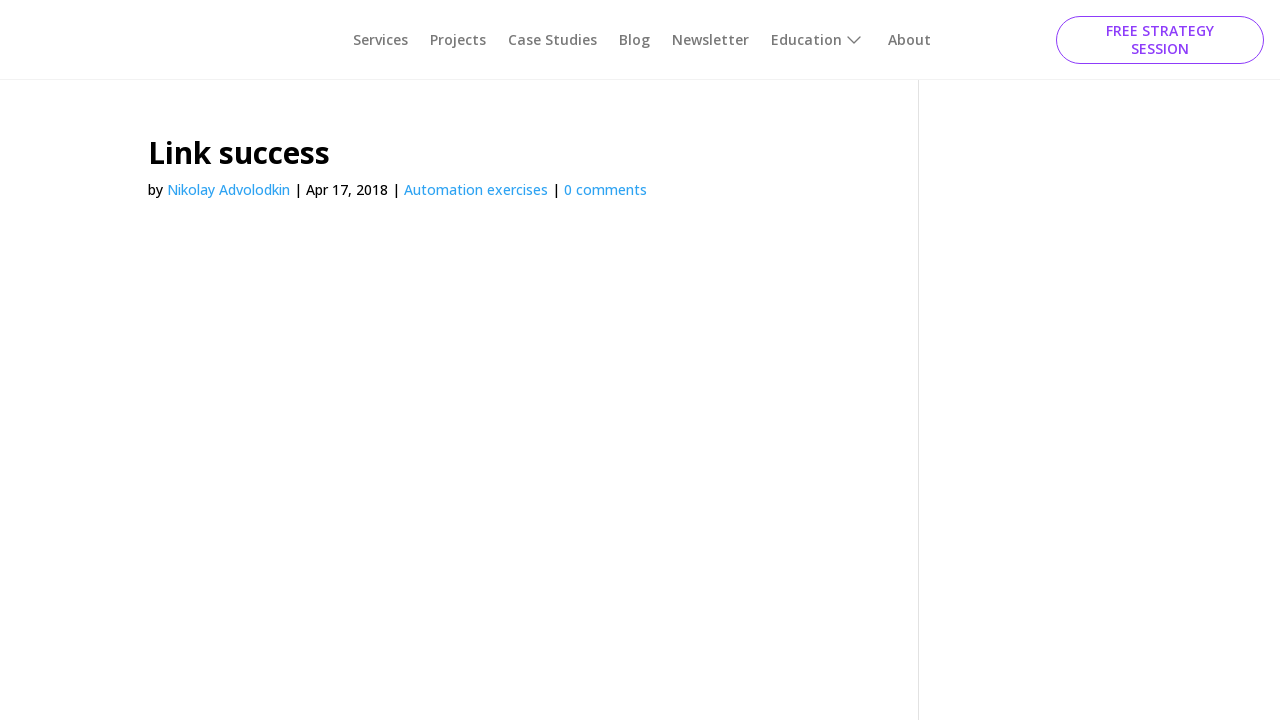

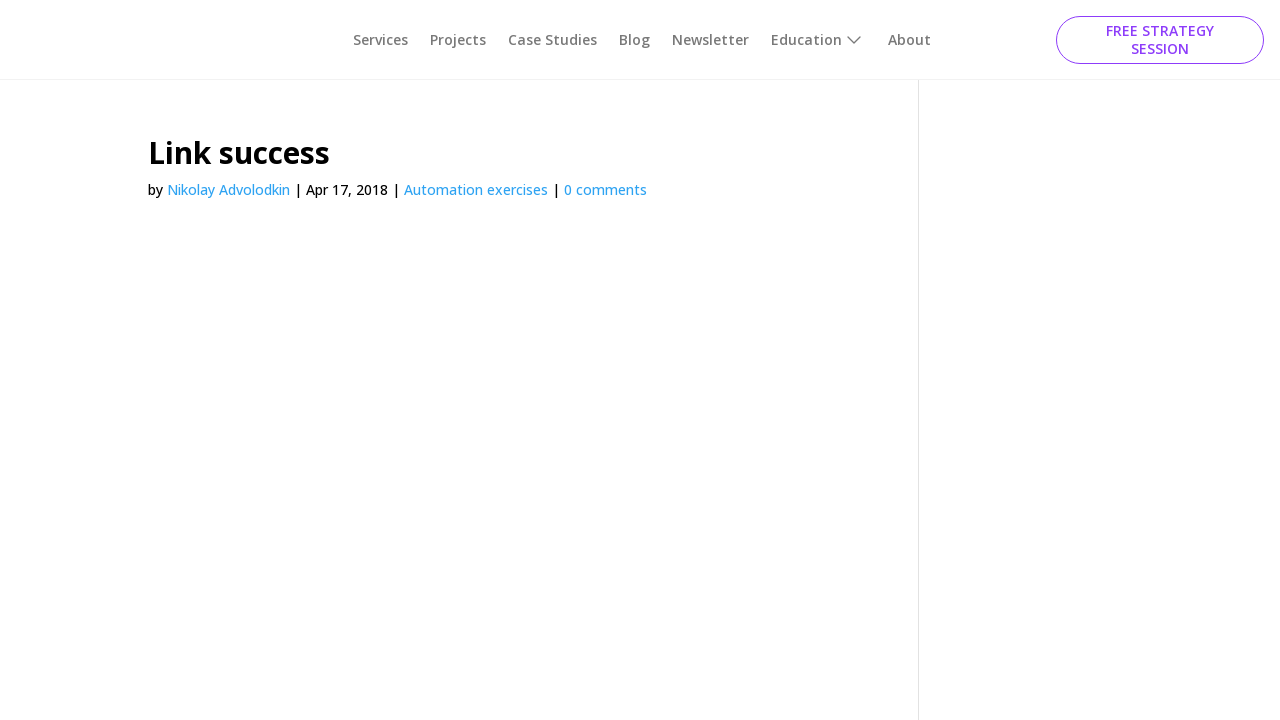